Tests opting out of A/B tests by visiting the page, adding an Optimizely opt-out cookie, refreshing, and verifying the page shows "No A/B Test" heading.

Starting URL: http://the-internet.herokuapp.com/abtest

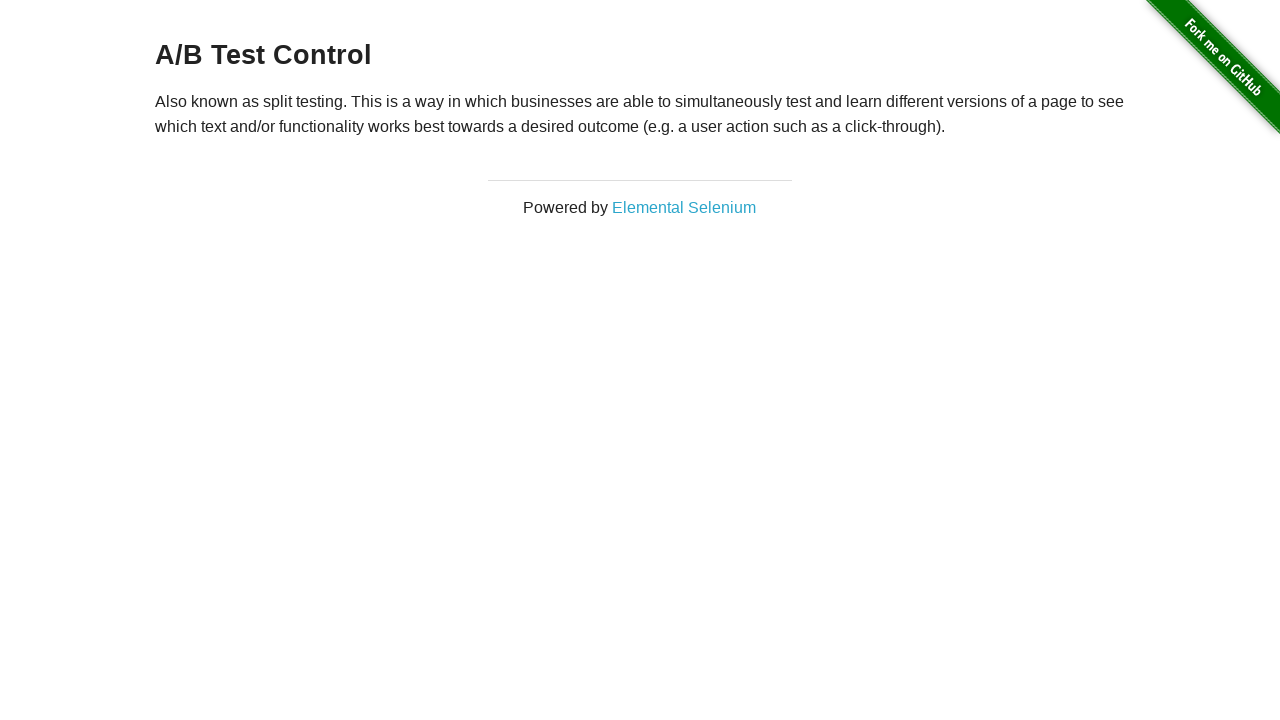

Located h3 heading element
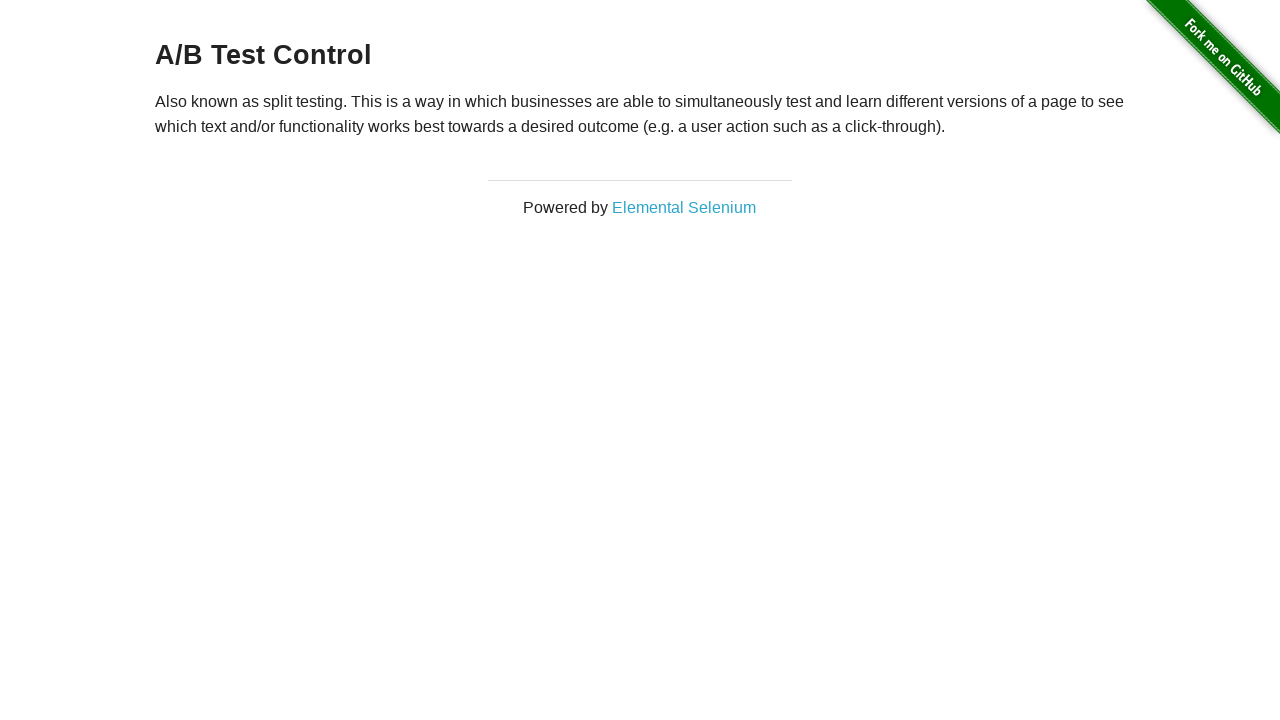

Verified page displays A/B Test heading initially
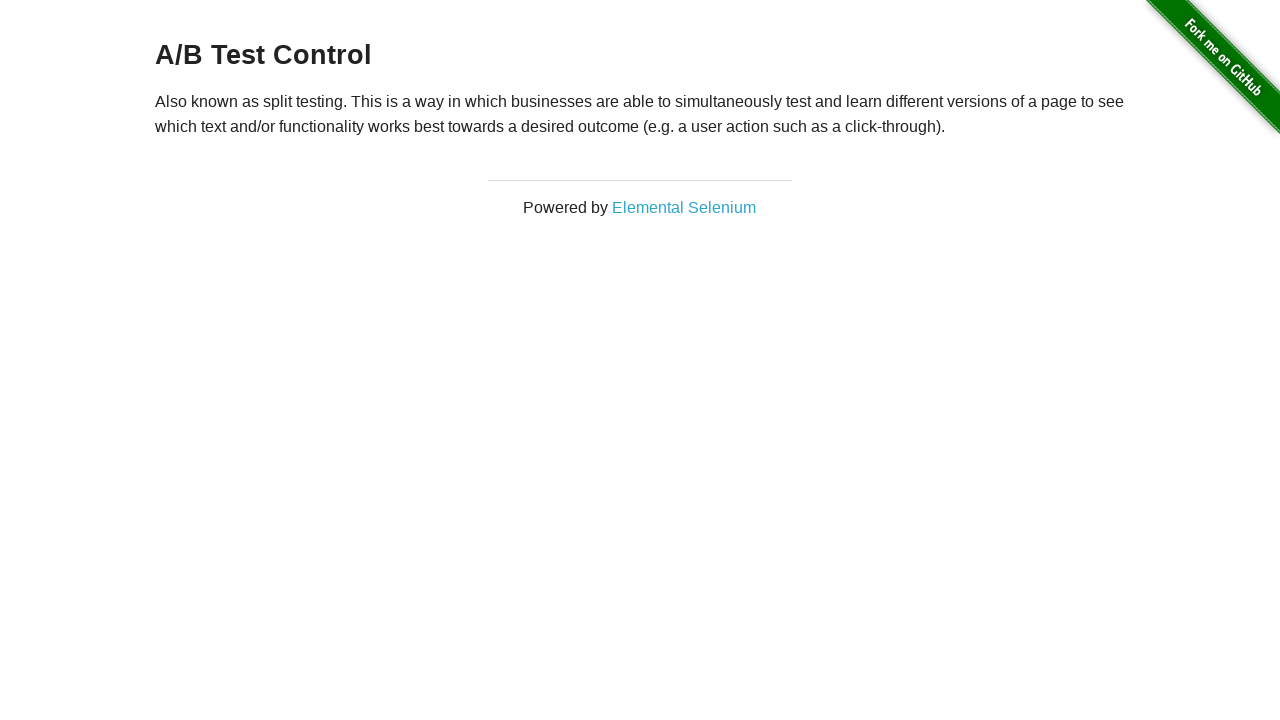

Added Optimizely opt-out cookie to context
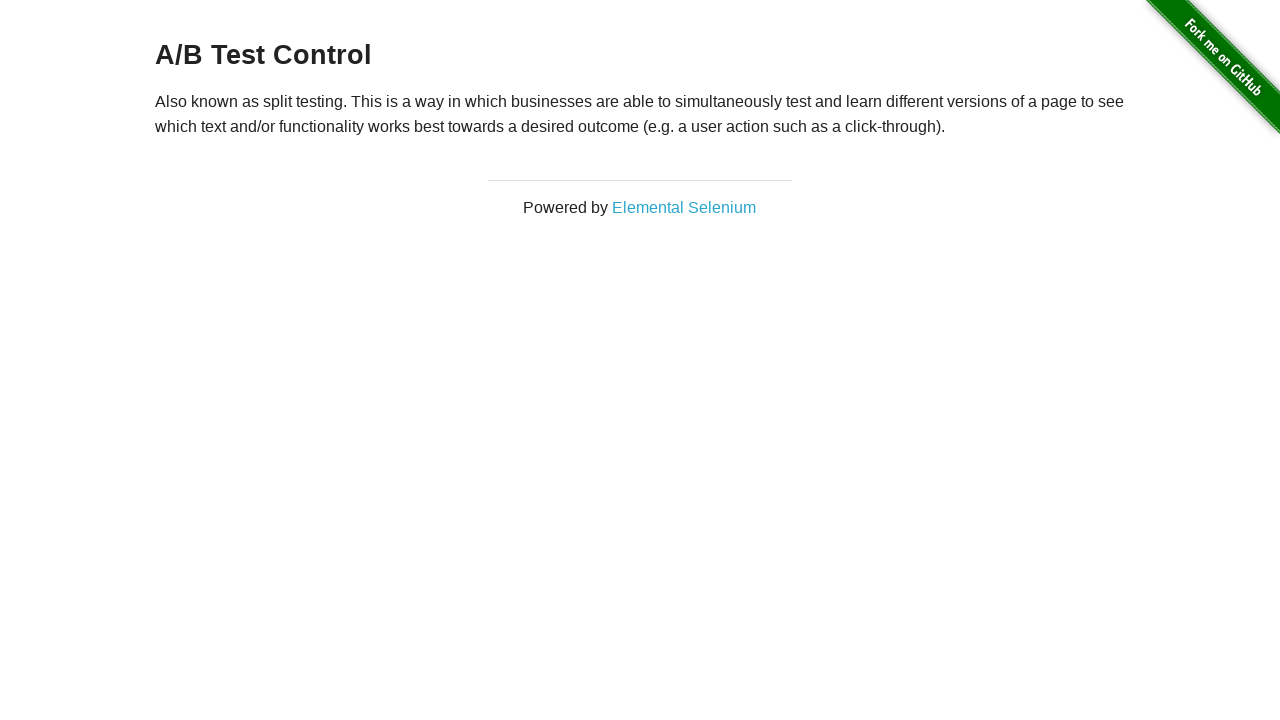

Reloaded page to apply opt-out cookie
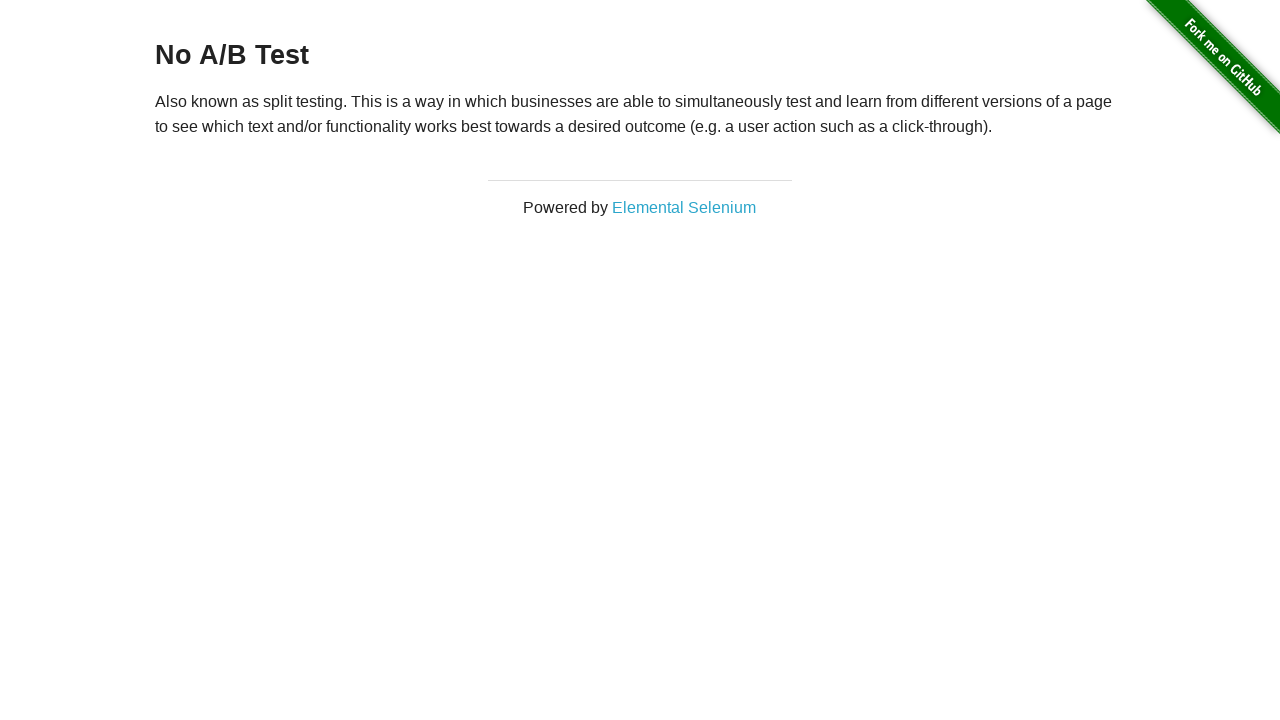

Retrieved h3 heading text content after reload
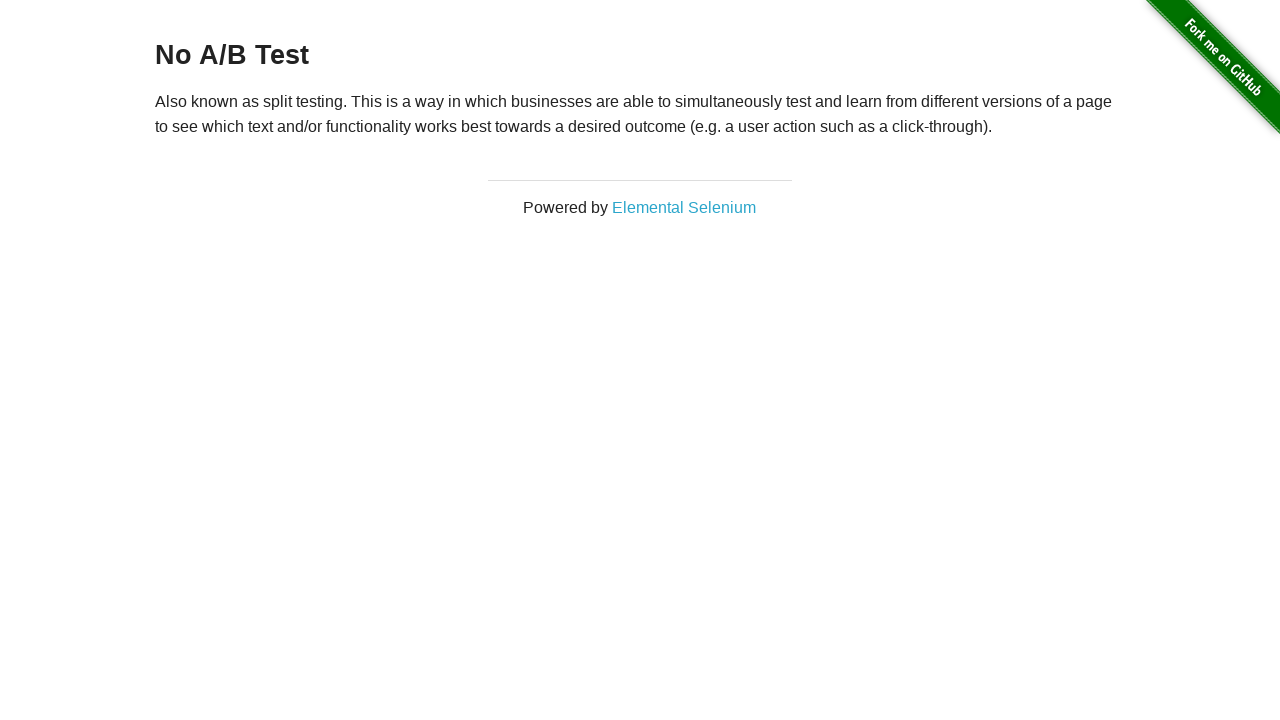

Verified page displays 'No A/B Test' heading after opt-out
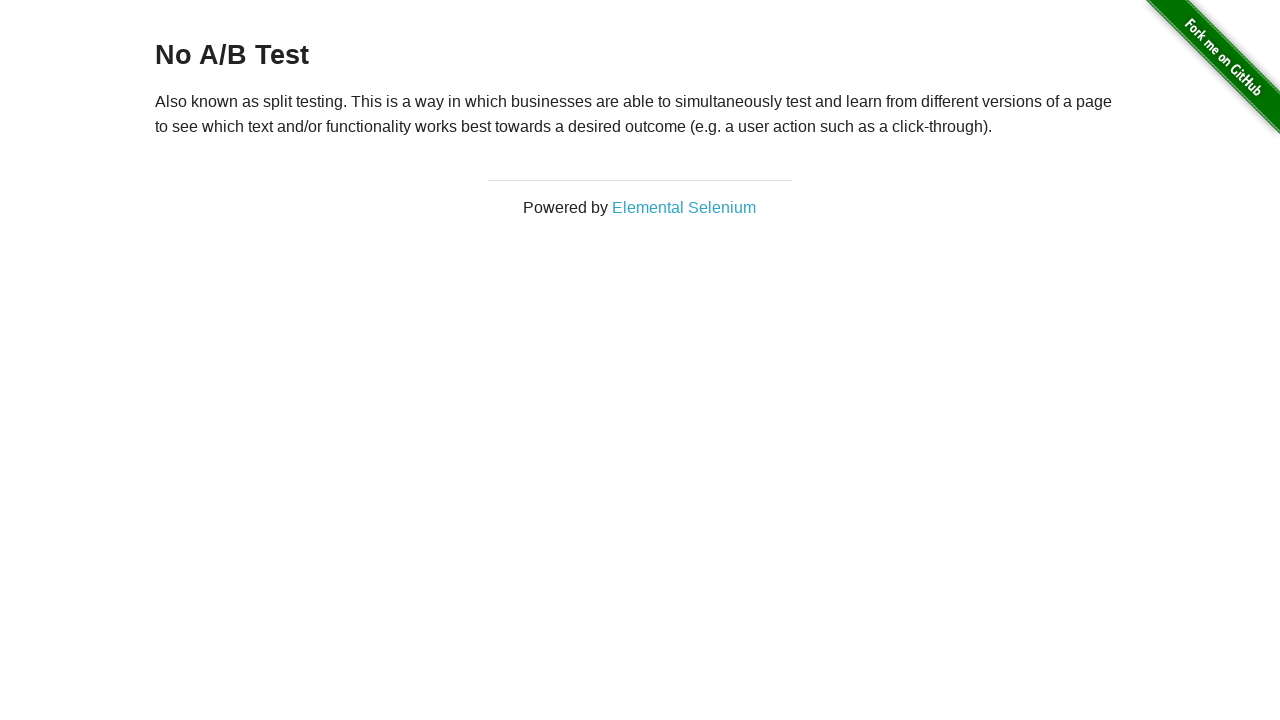

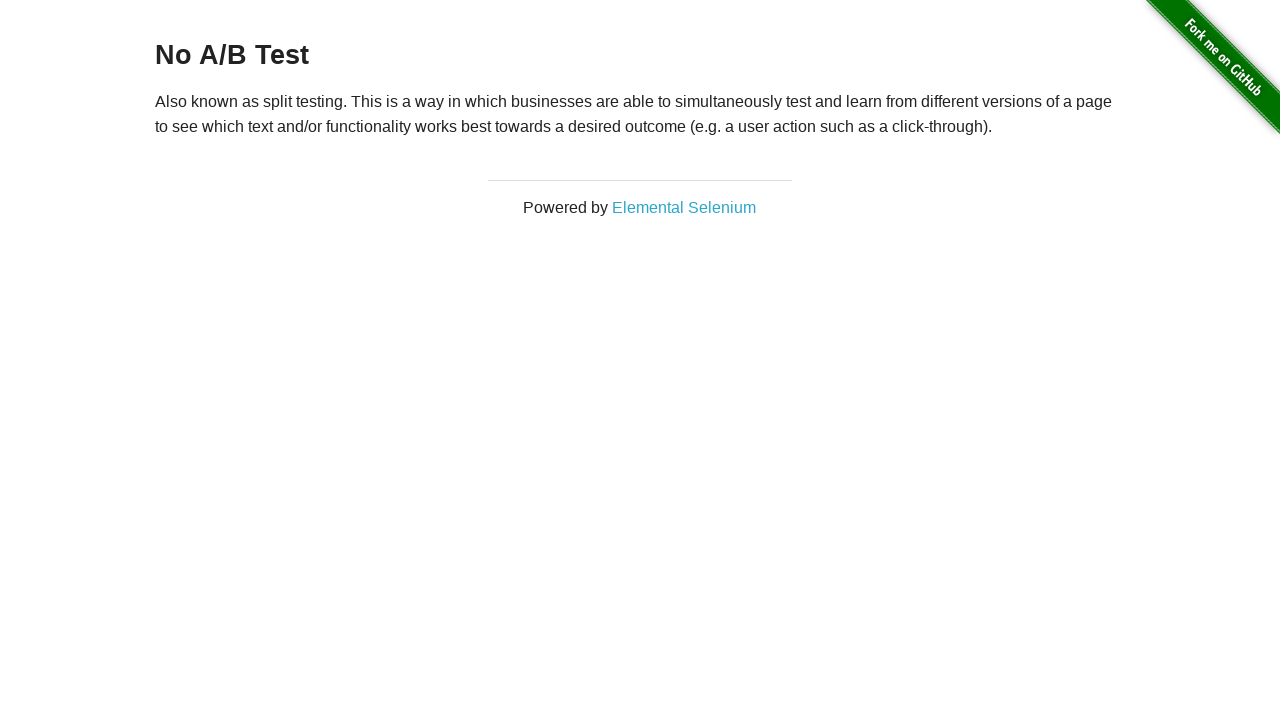